Tests opening multiple links from a footer section in new tabs using keyboard shortcuts, then iterates through all opened windows/tabs.

Starting URL: https://qaclickacademy.com/practice.php

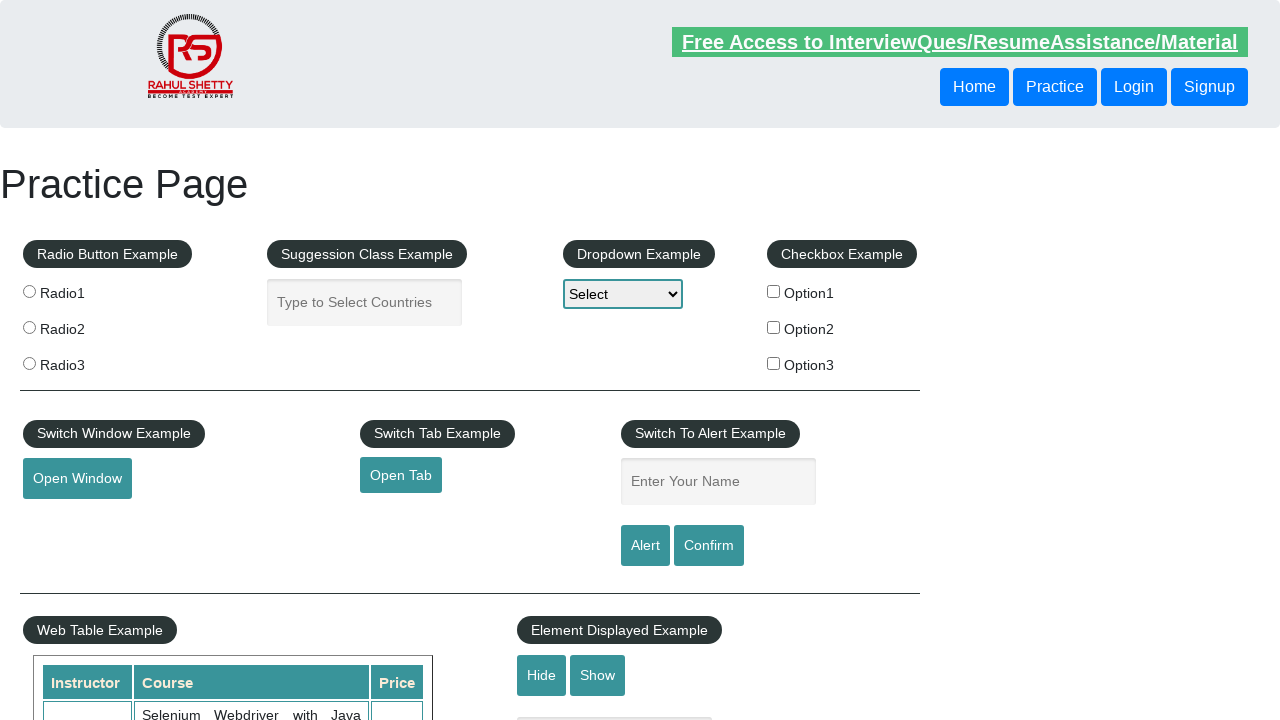

Waited for footer section (#gf-BIG) to load
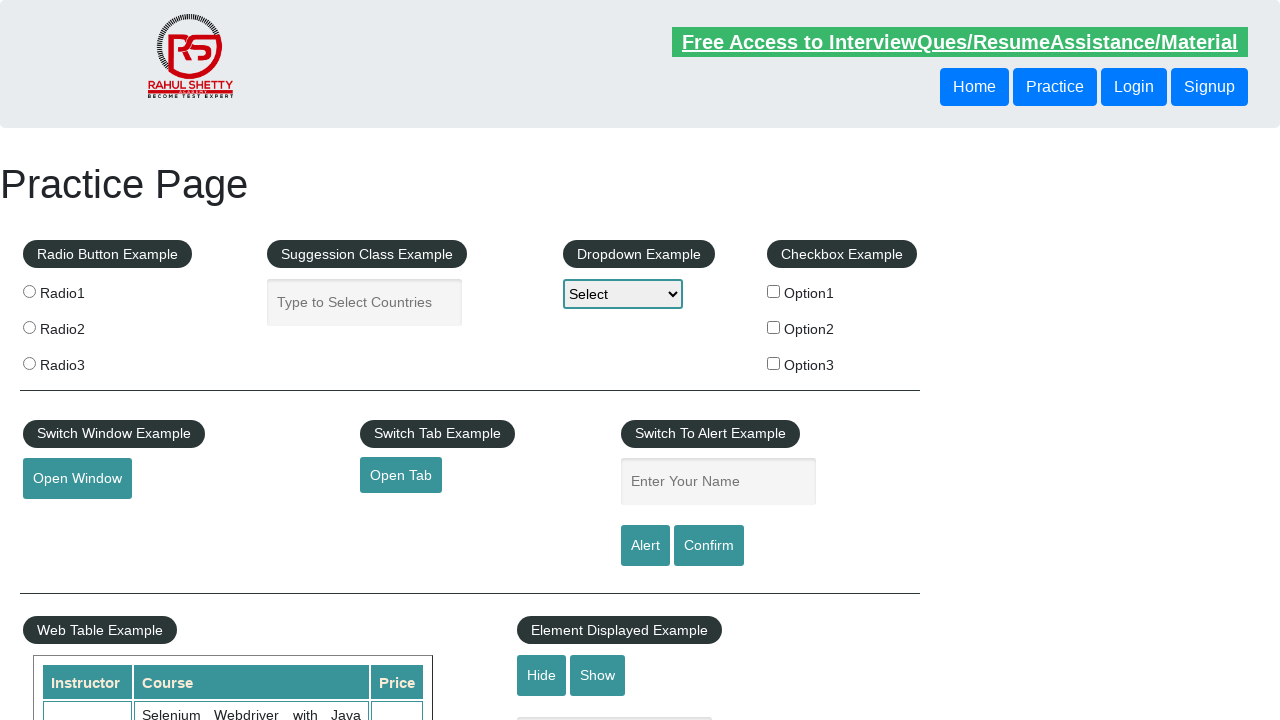

Waited for first column of footer links to load
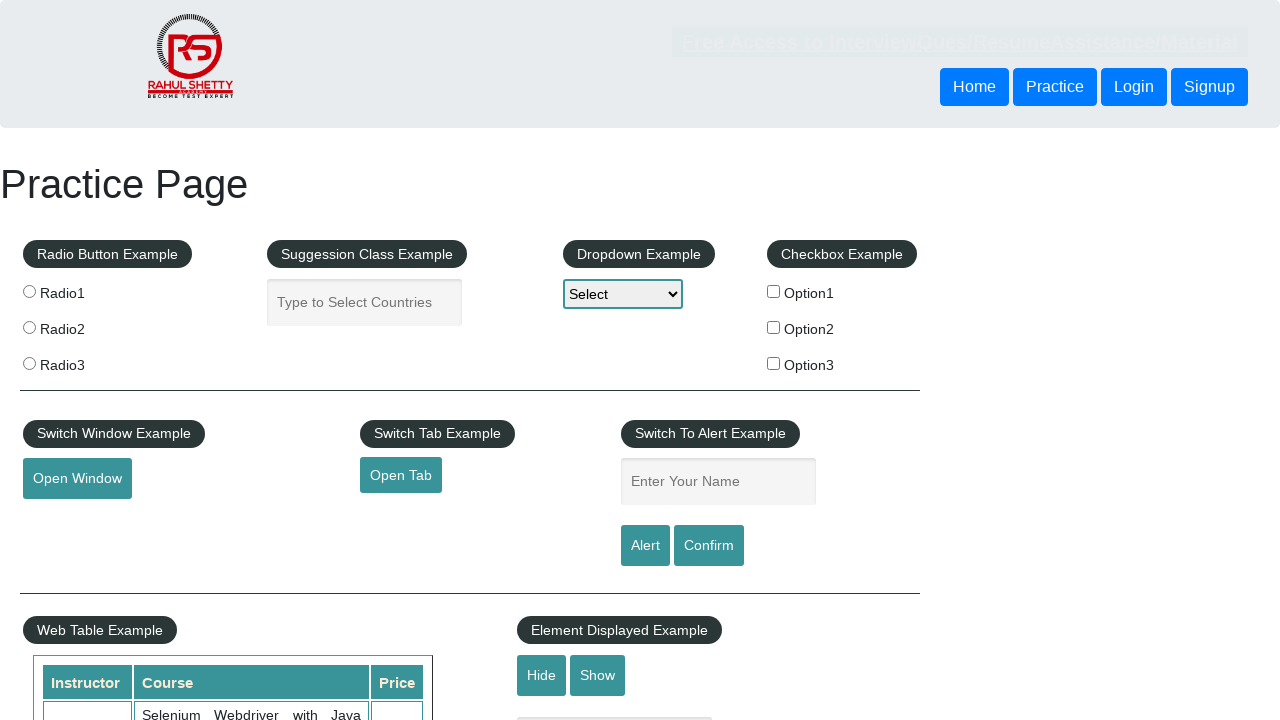

Found 5 links in first column of footer
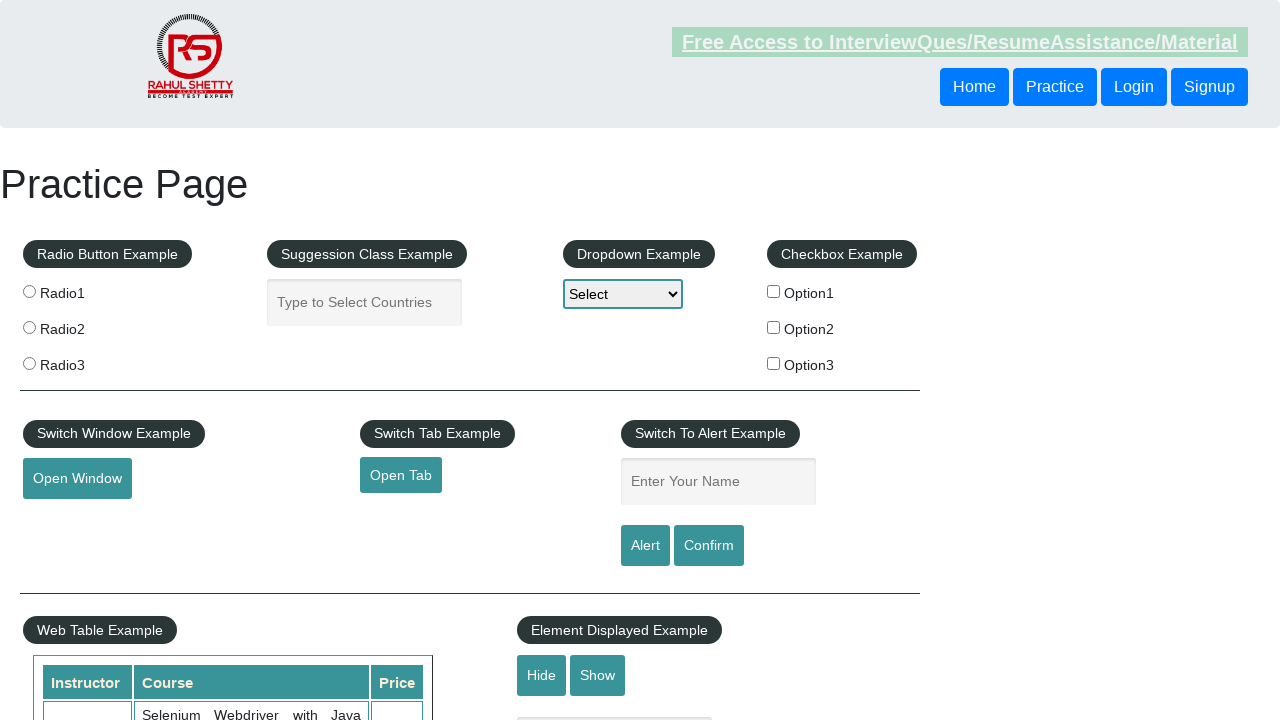

Opened footer link 1 in new tab using Ctrl+Click at (68, 520) on #gf-BIG table tbody tr td:first-child ul a >> nth=1
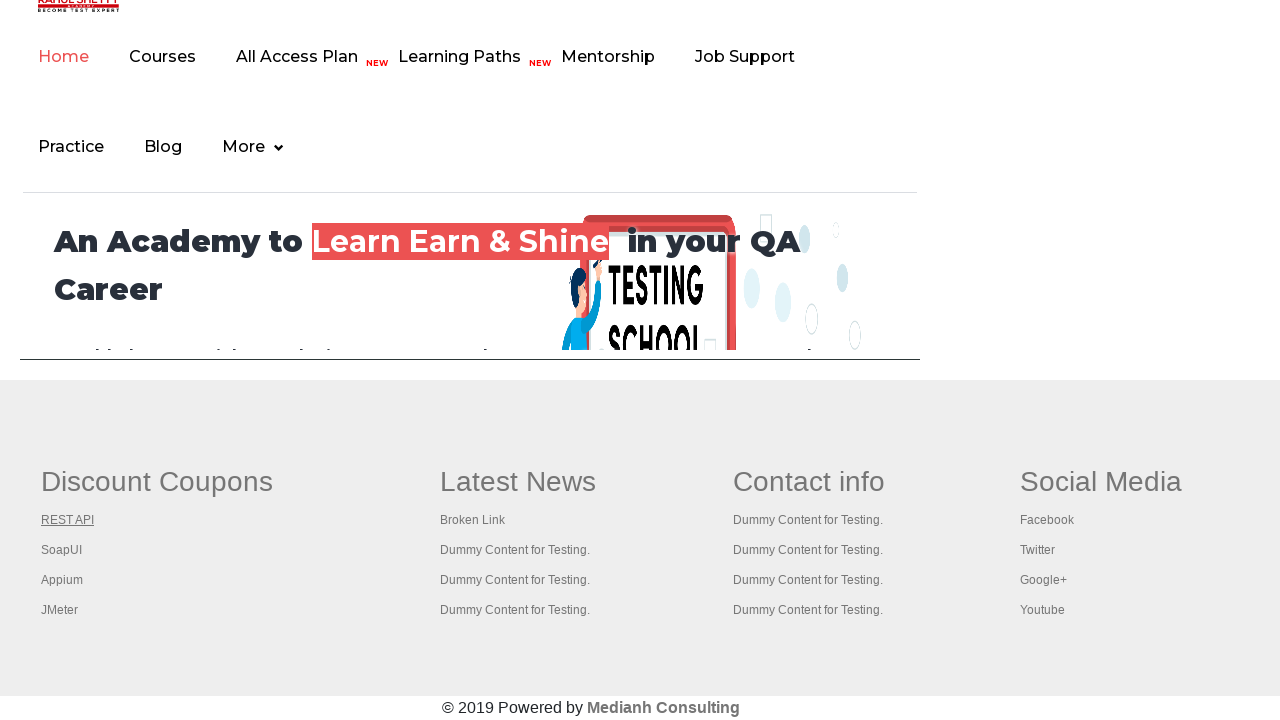

Waited 2 seconds for new tab to initialize
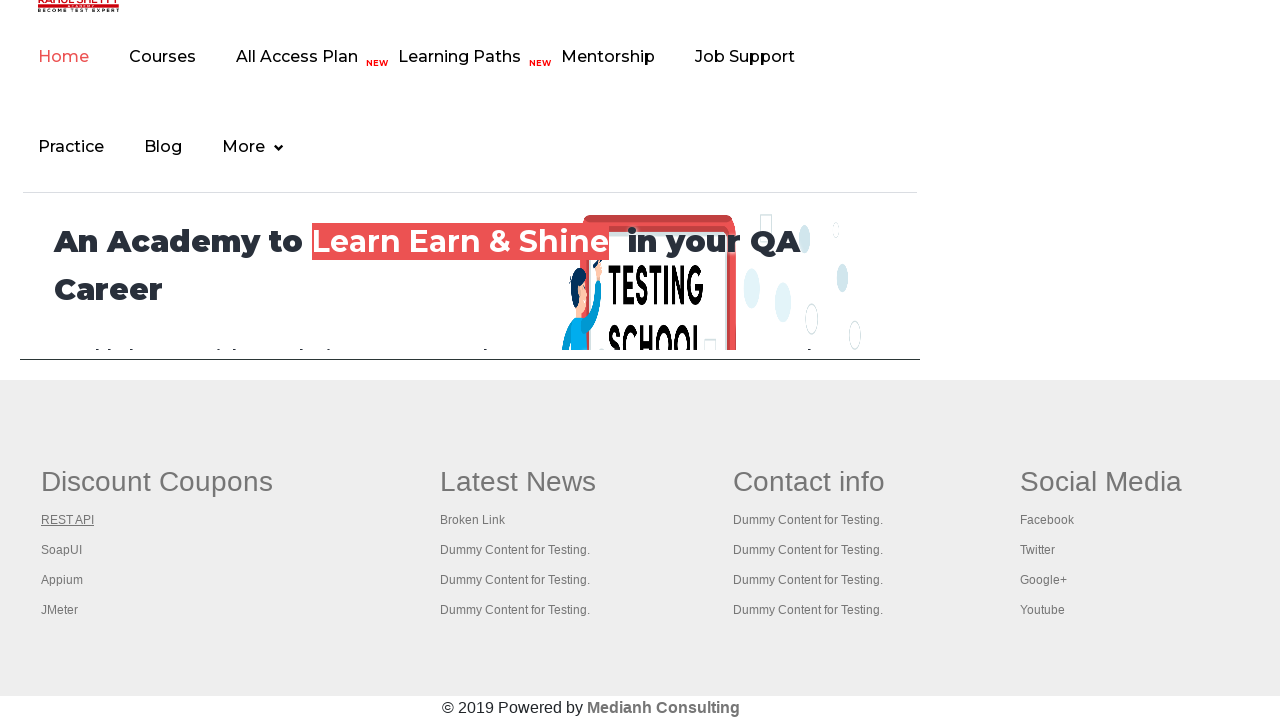

Opened footer link 2 in new tab using Ctrl+Click at (62, 550) on #gf-BIG table tbody tr td:first-child ul a >> nth=2
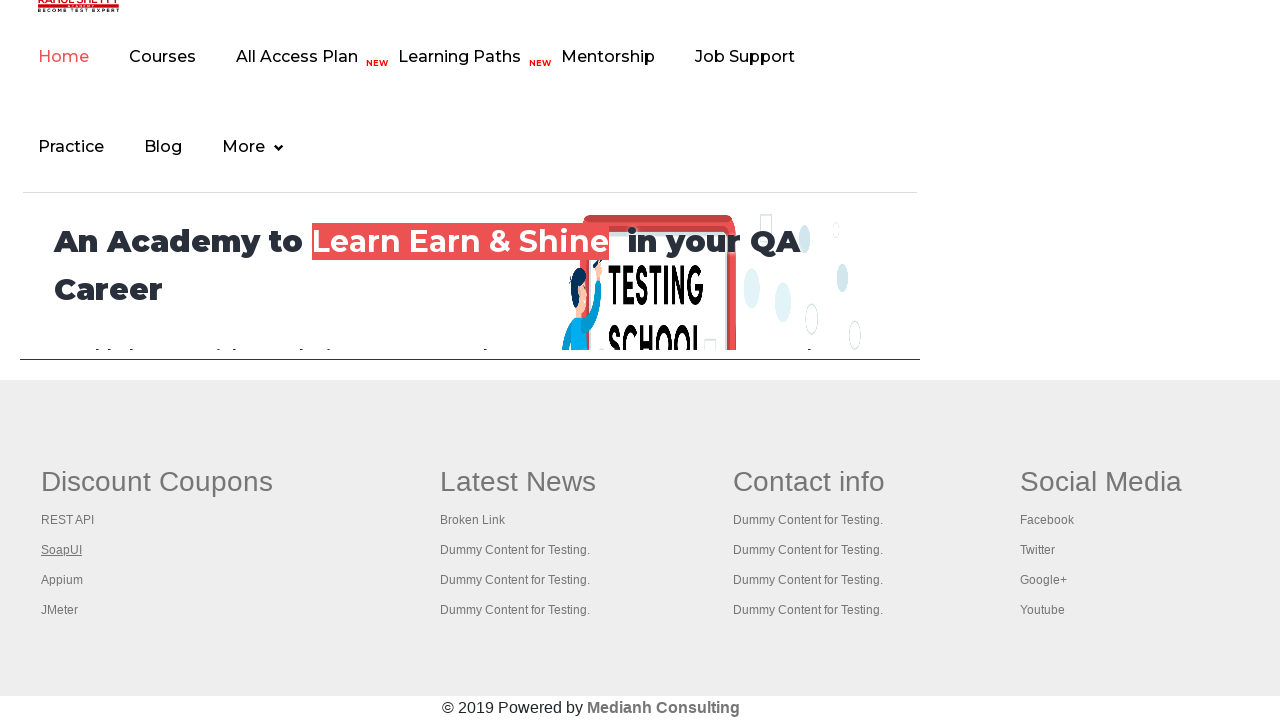

Waited 2 seconds for new tab to initialize
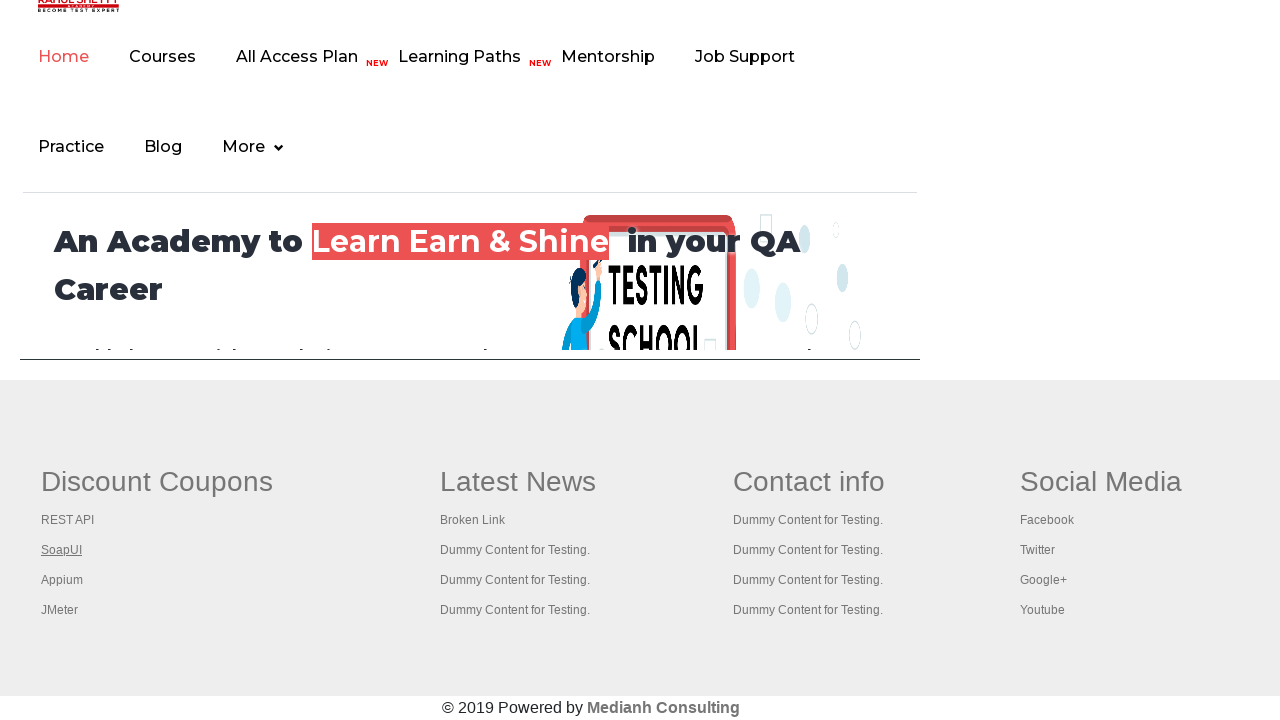

Opened footer link 3 in new tab using Ctrl+Click at (62, 580) on #gf-BIG table tbody tr td:first-child ul a >> nth=3
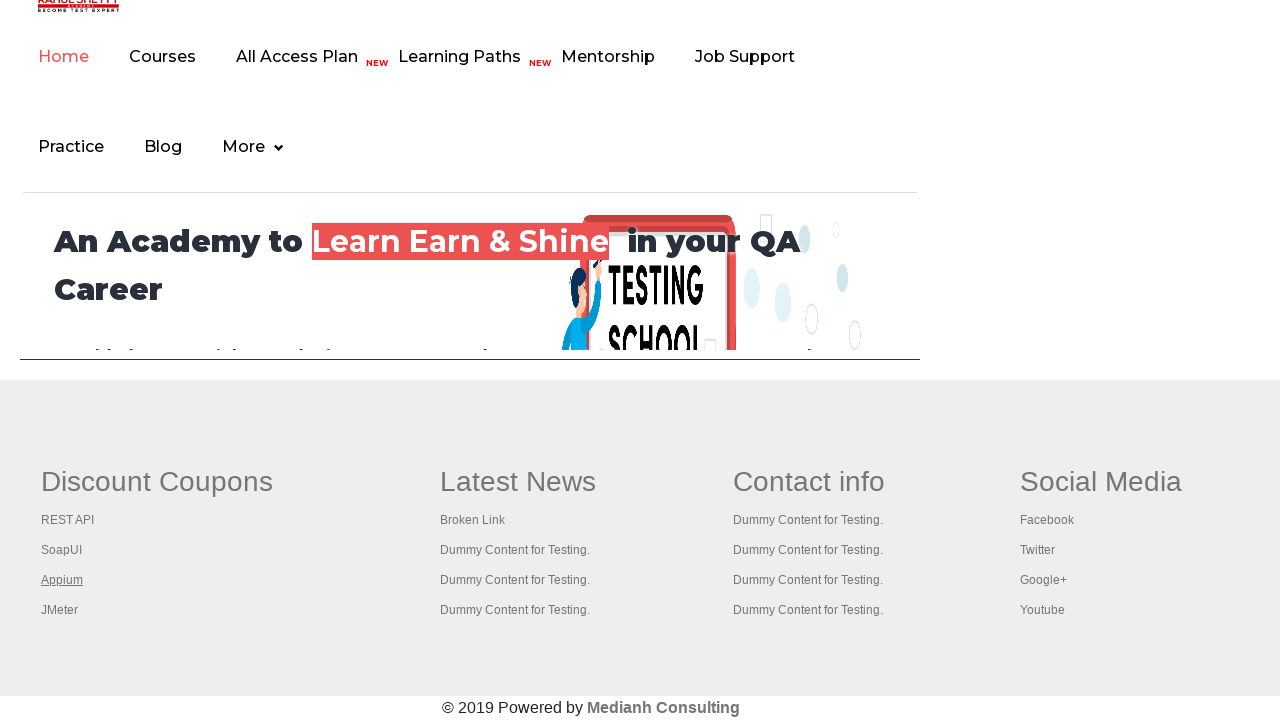

Waited 2 seconds for new tab to initialize
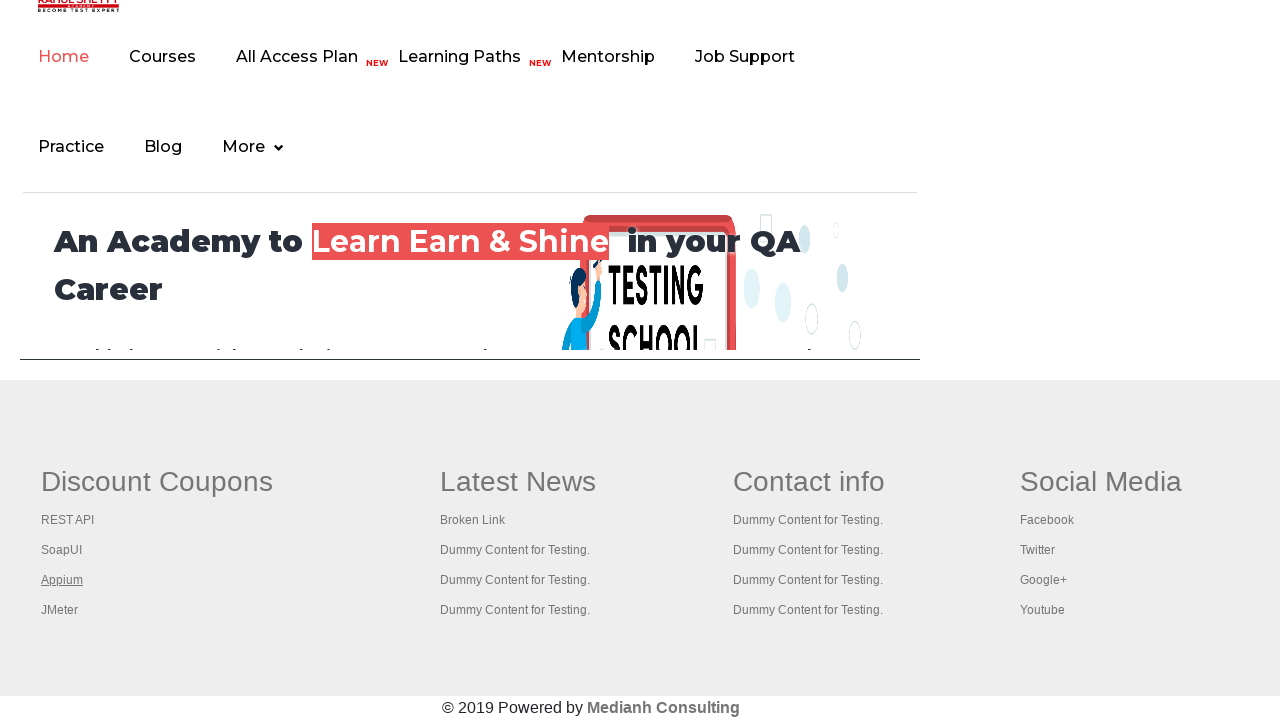

Opened footer link 4 in new tab using Ctrl+Click at (60, 610) on #gf-BIG table tbody tr td:first-child ul a >> nth=4
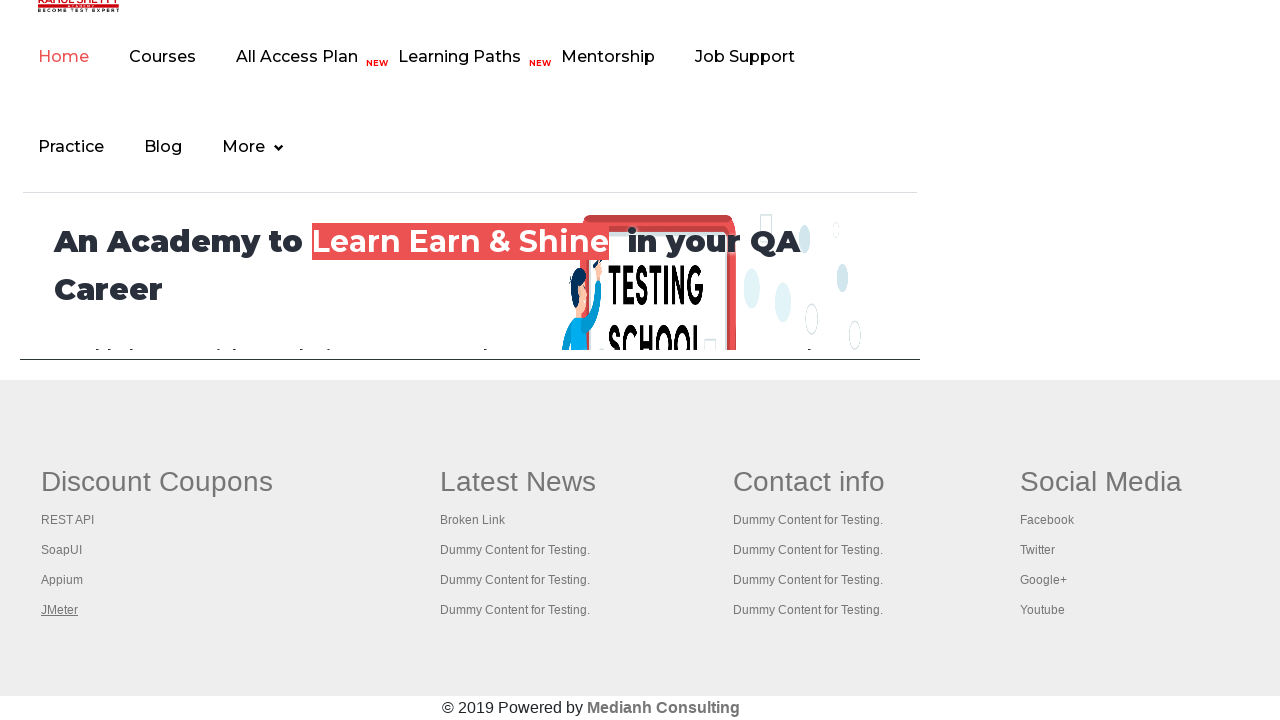

Waited 2 seconds for new tab to initialize
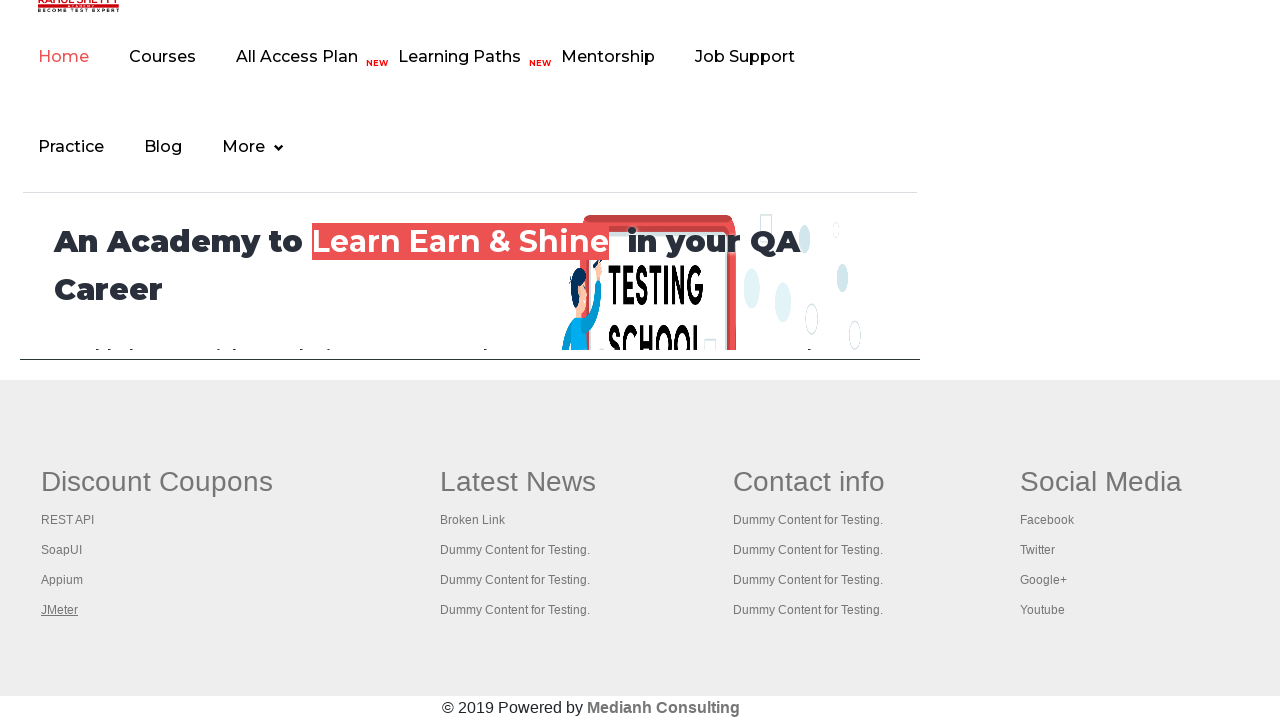

Retrieved all 5 opened tabs from context
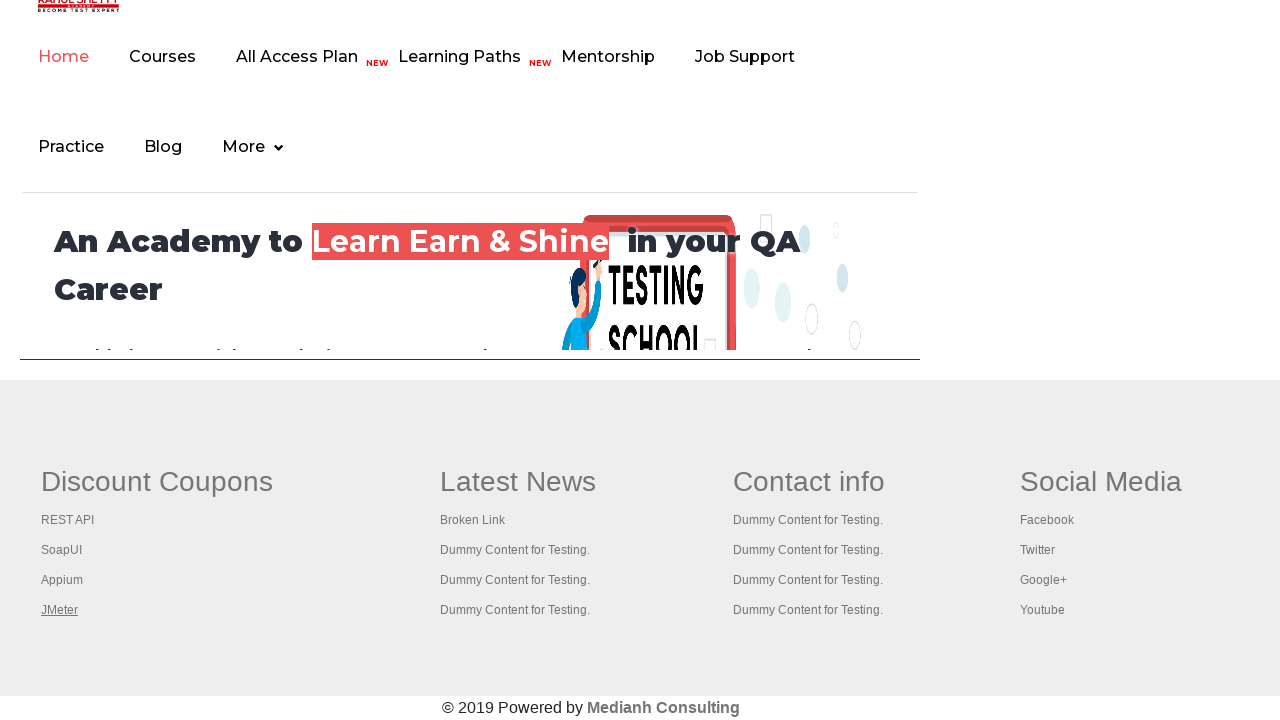

Brought tab to front
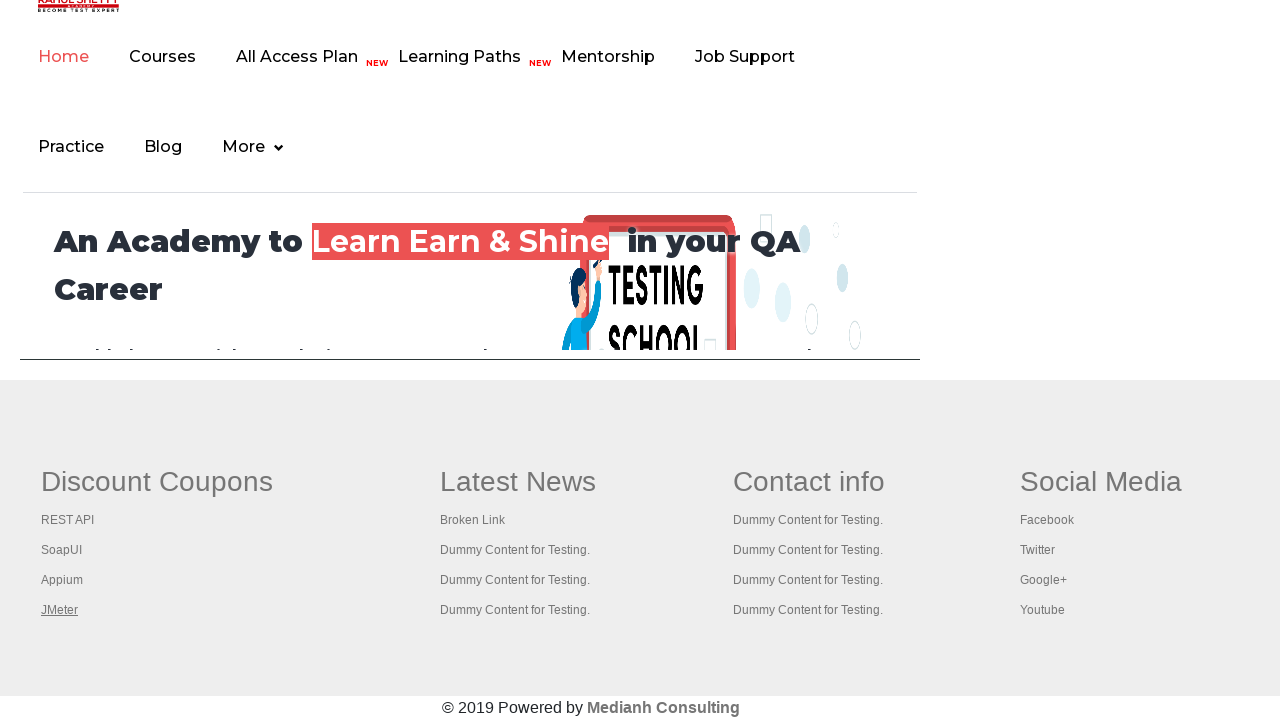

Waited for tab to reach domcontentloaded state
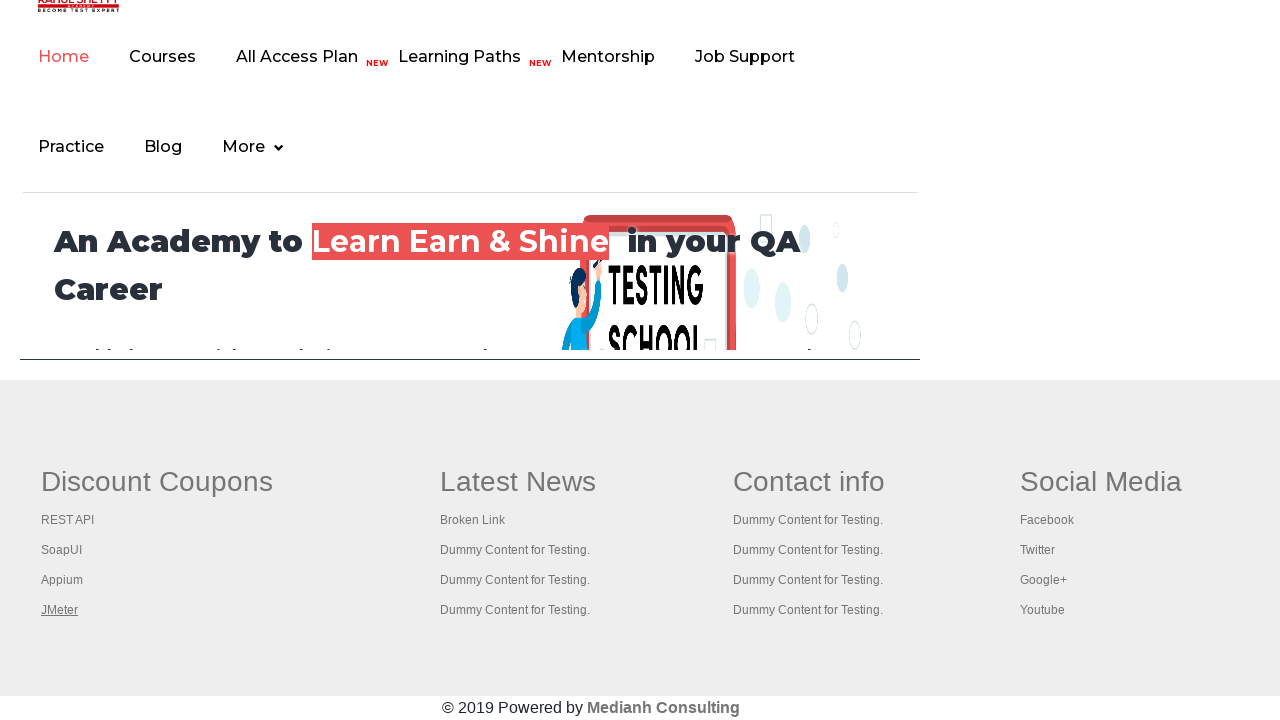

Brought tab to front
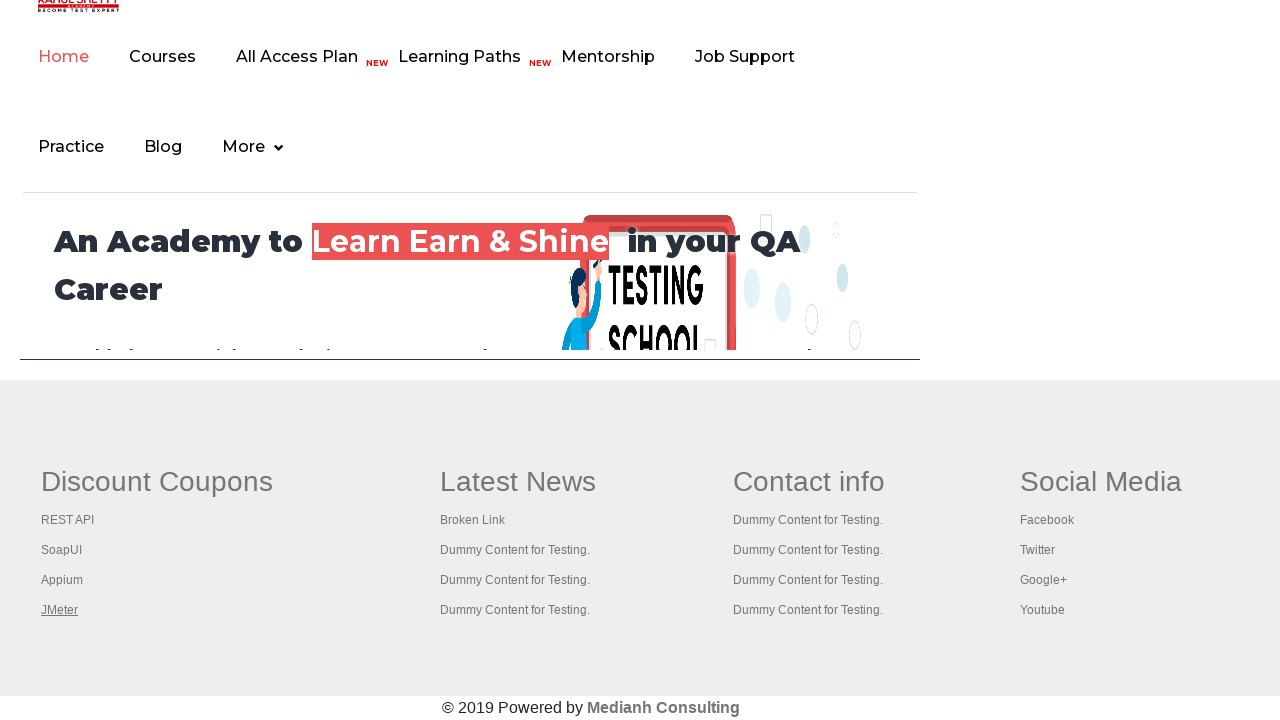

Waited for tab to reach domcontentloaded state
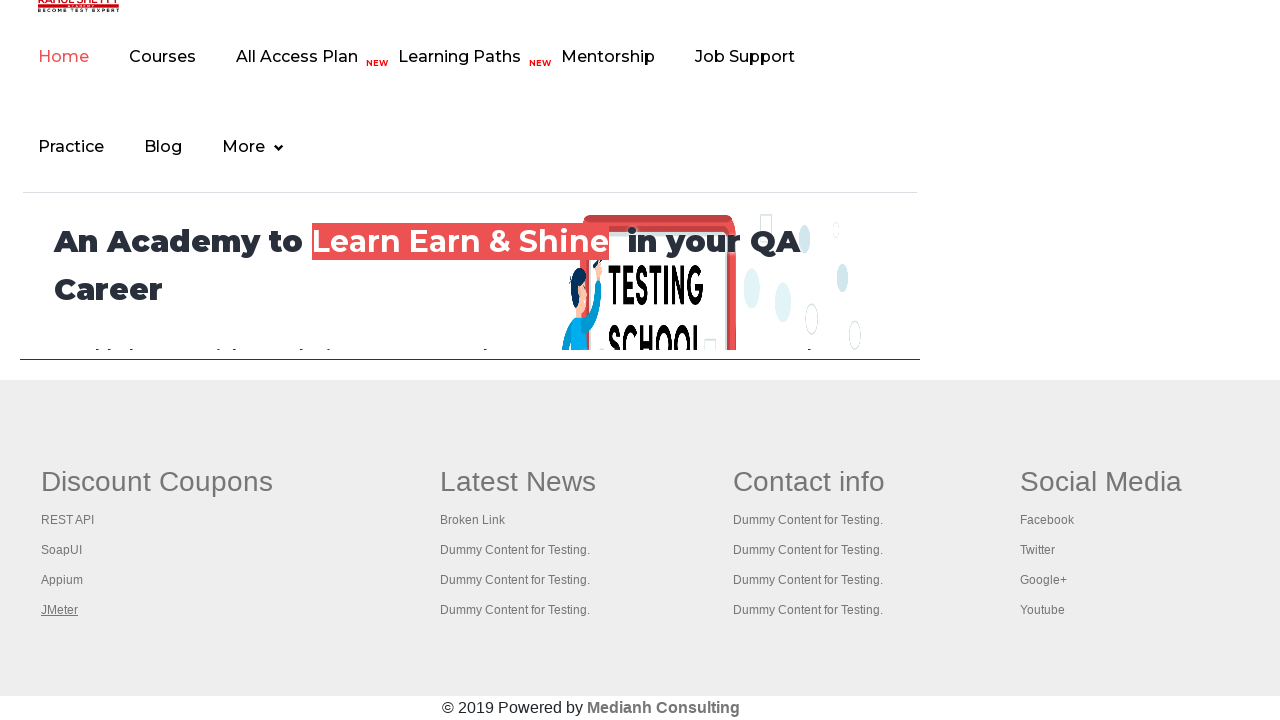

Brought tab to front
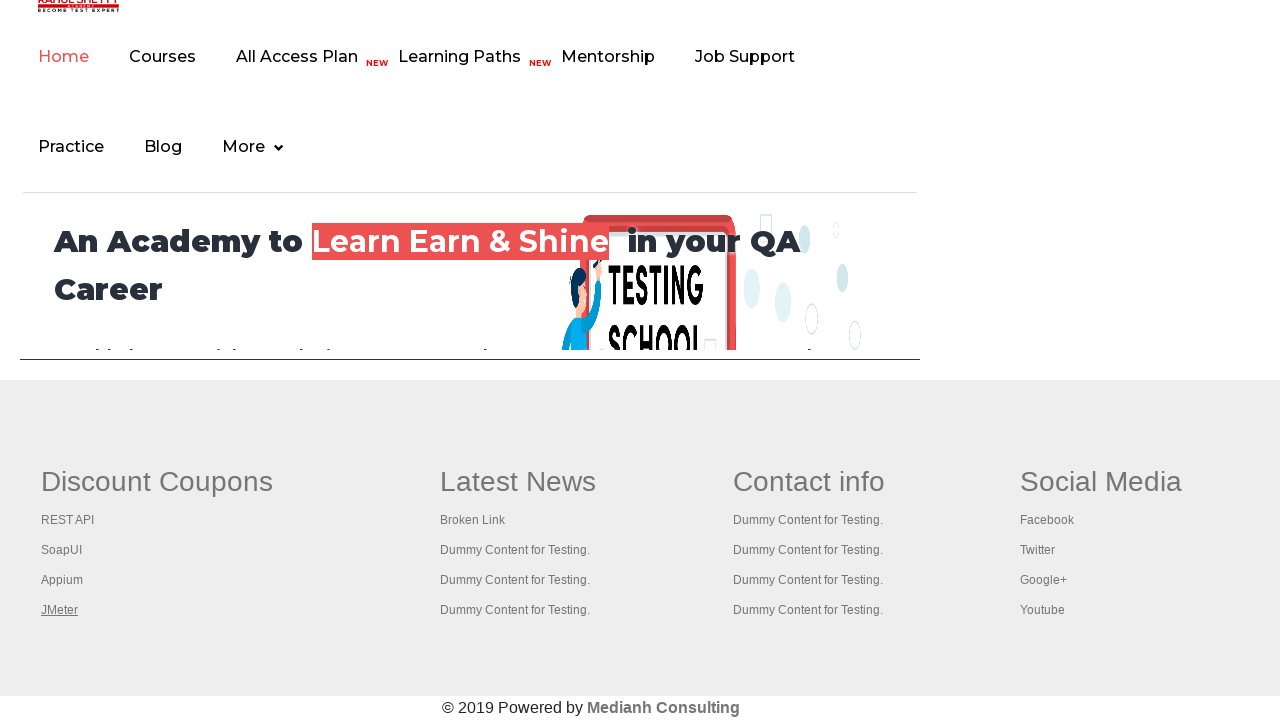

Waited for tab to reach domcontentloaded state
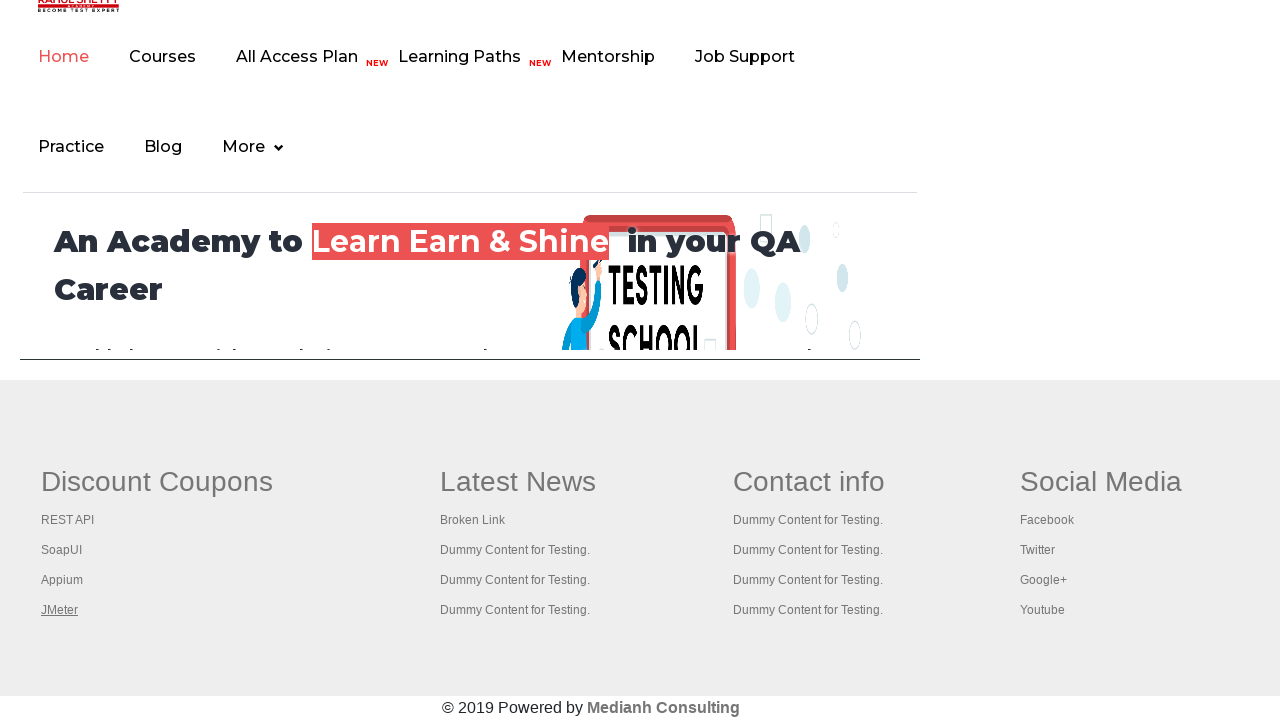

Brought tab to front
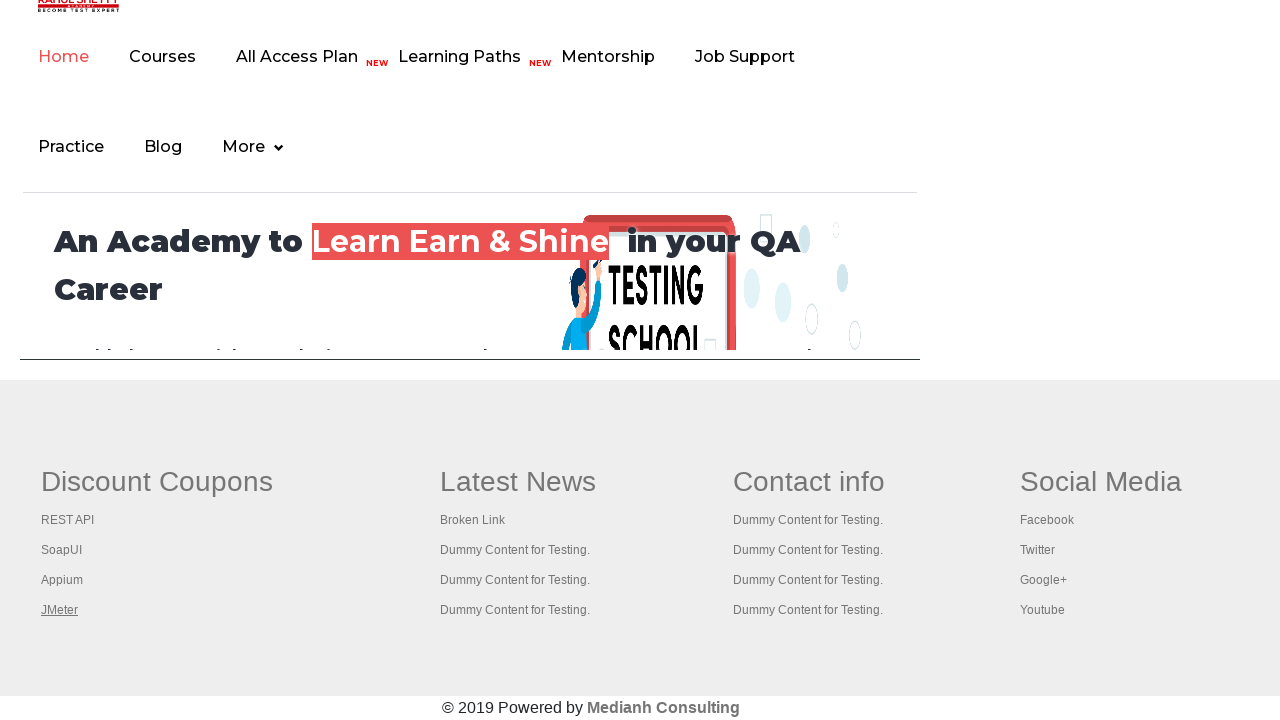

Waited for tab to reach domcontentloaded state
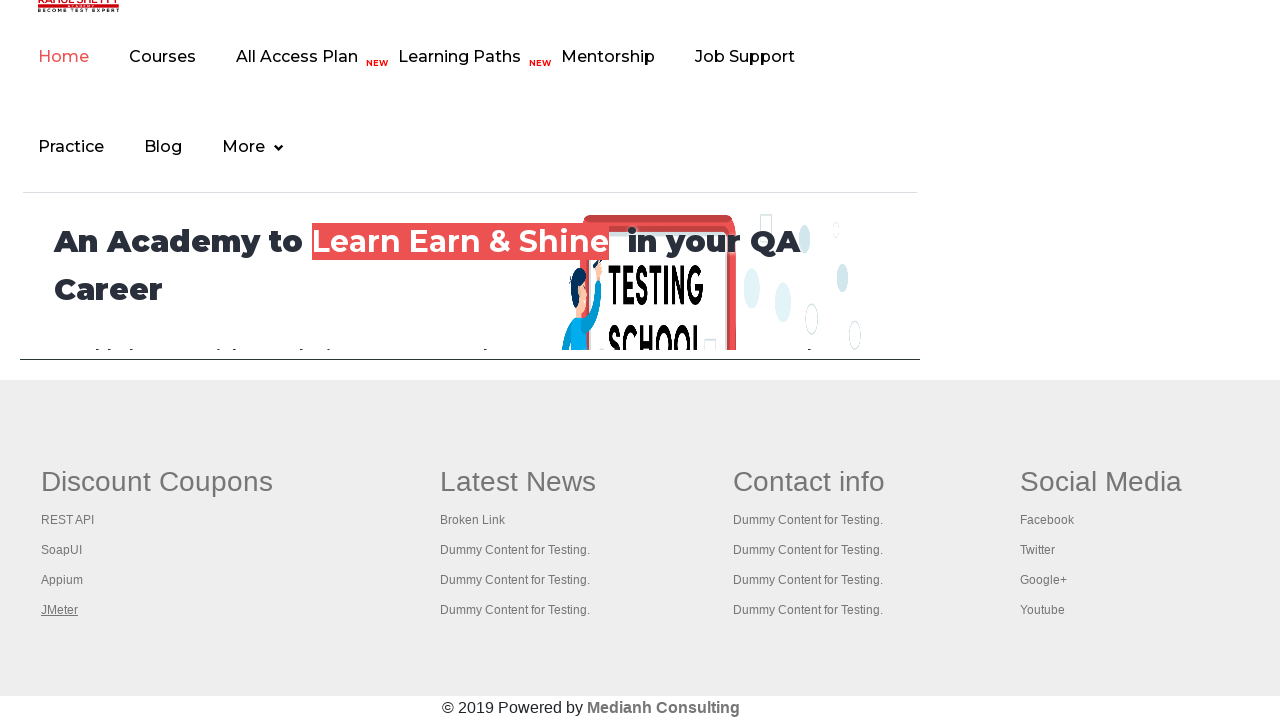

Brought tab to front
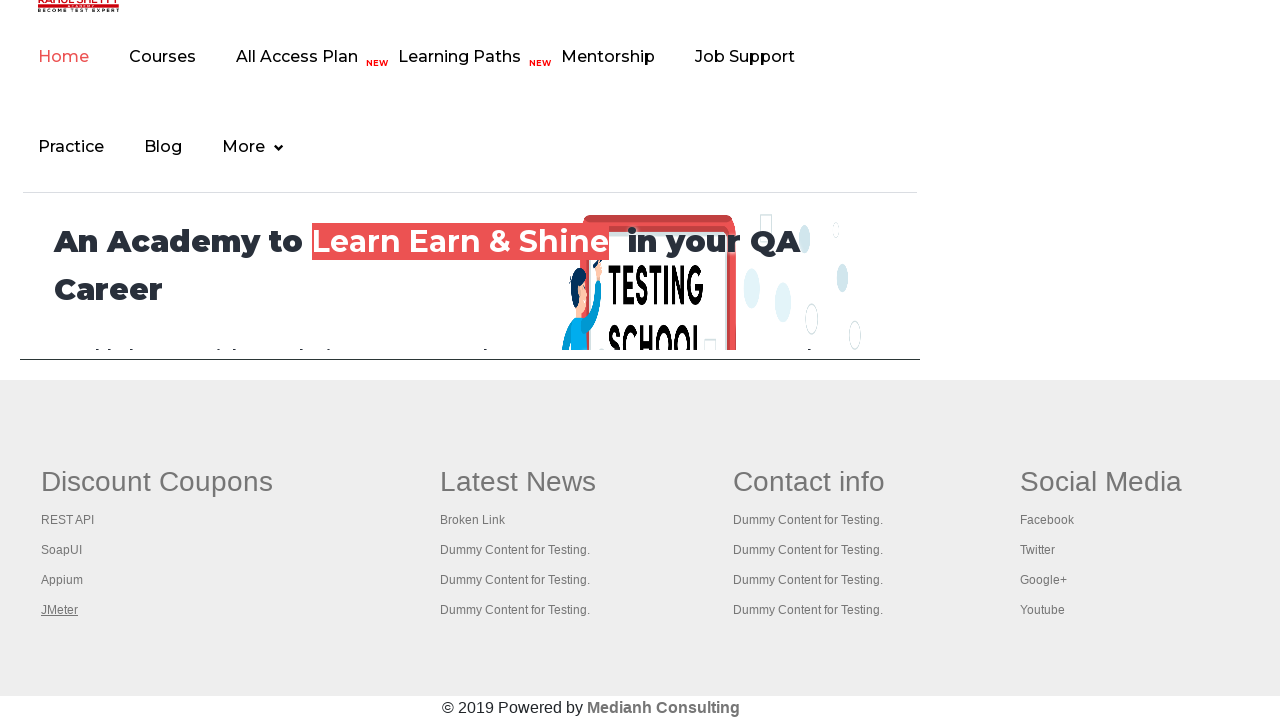

Waited for tab to reach domcontentloaded state
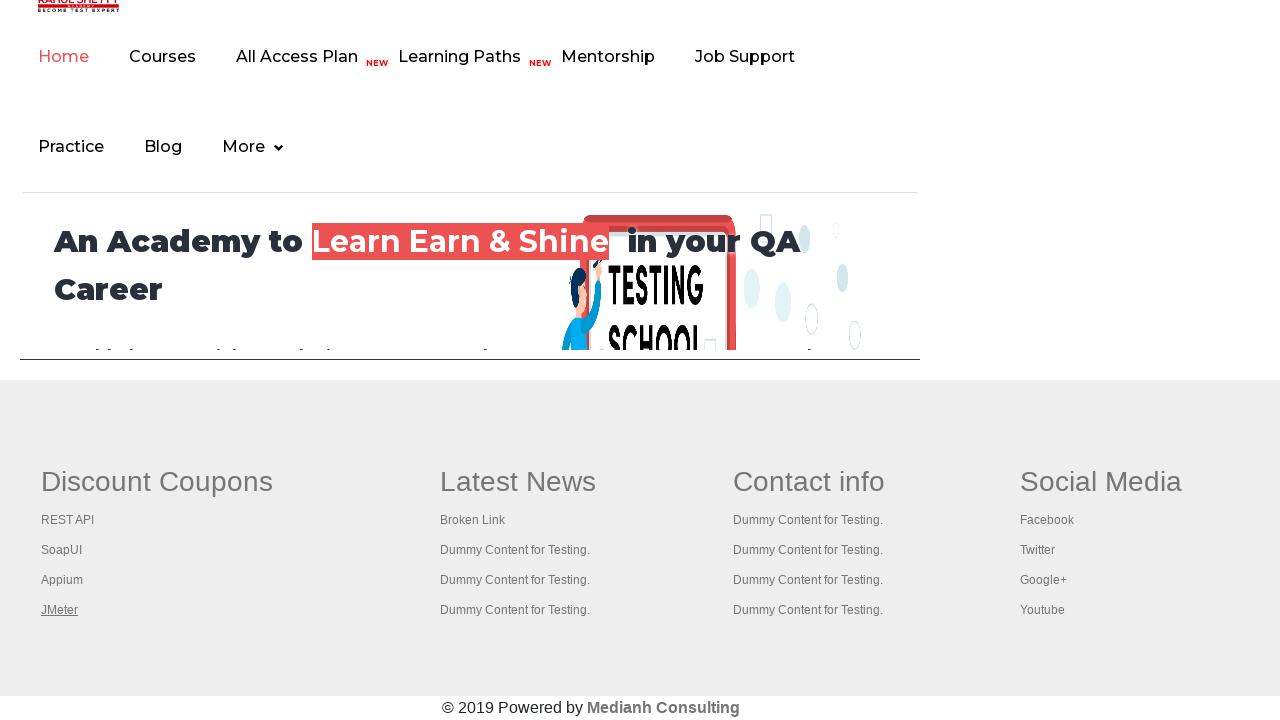

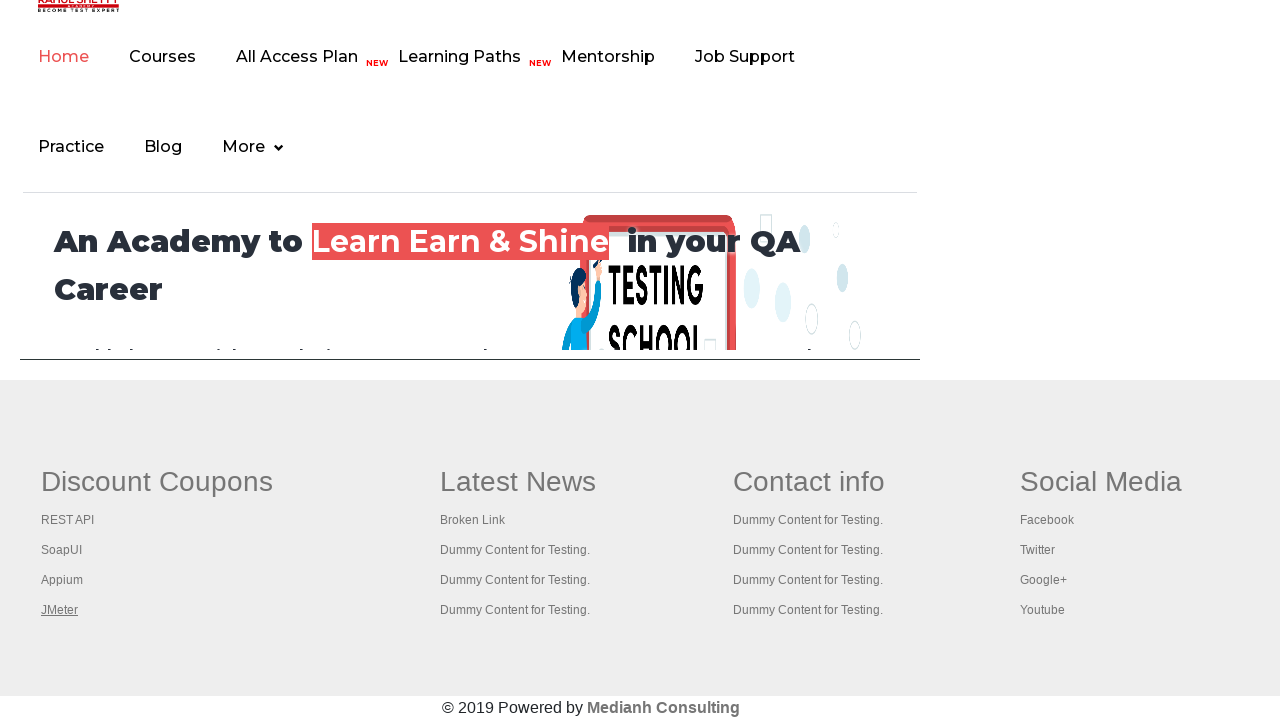